Tests opting out of A/B tests by setting an opt-out cookie on the homepage before navigating to the A/B test page.

Starting URL: http://the-internet.herokuapp.com

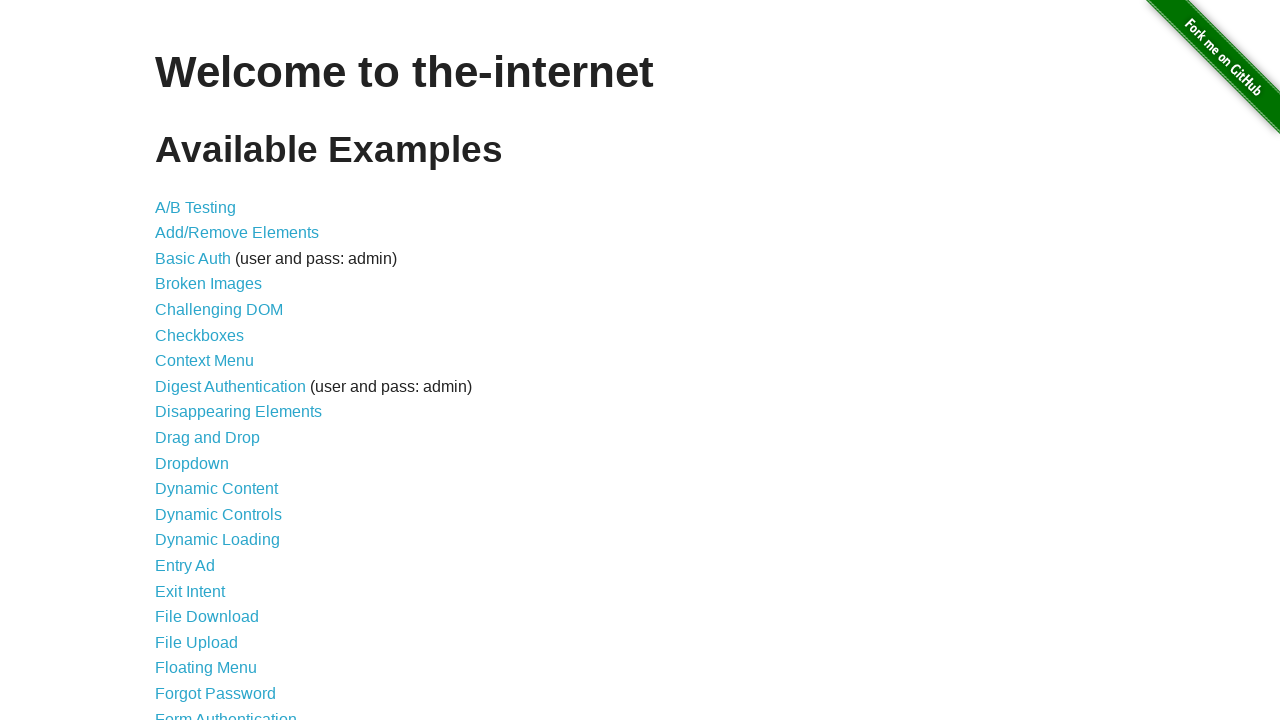

Added optimizelyOptOut cookie to opt out of A/B tests
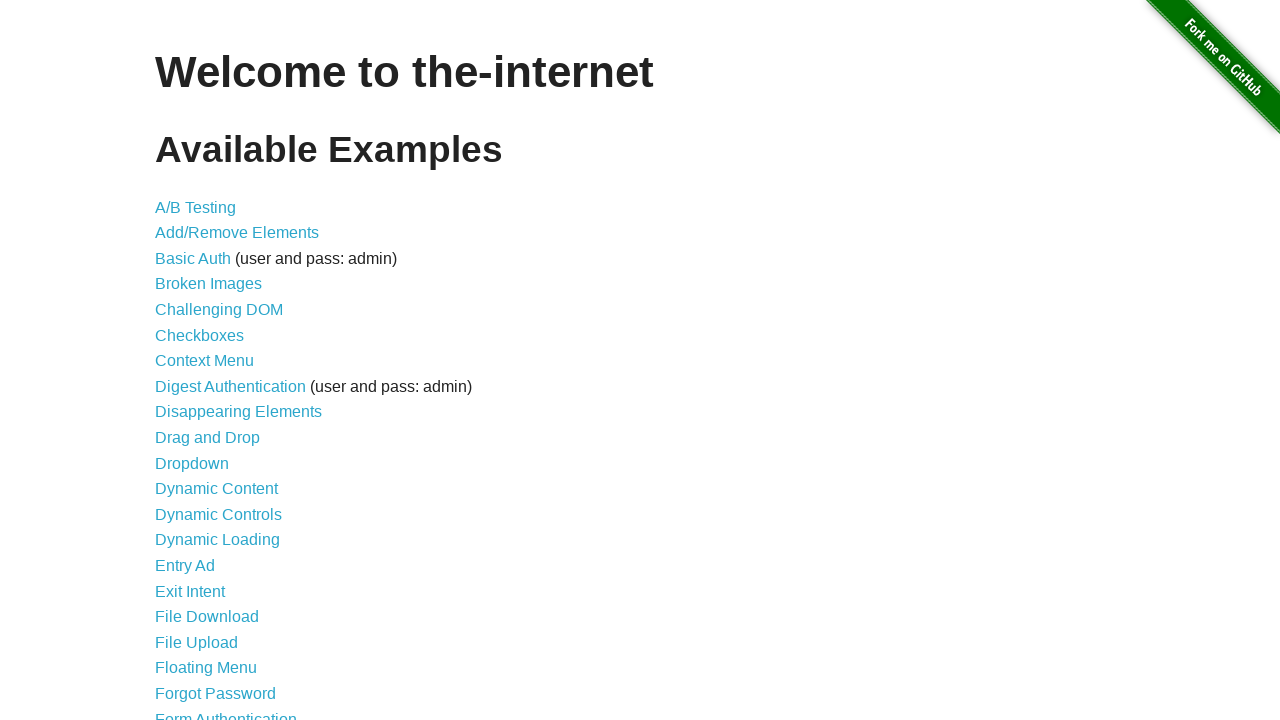

Navigated to A/B test page
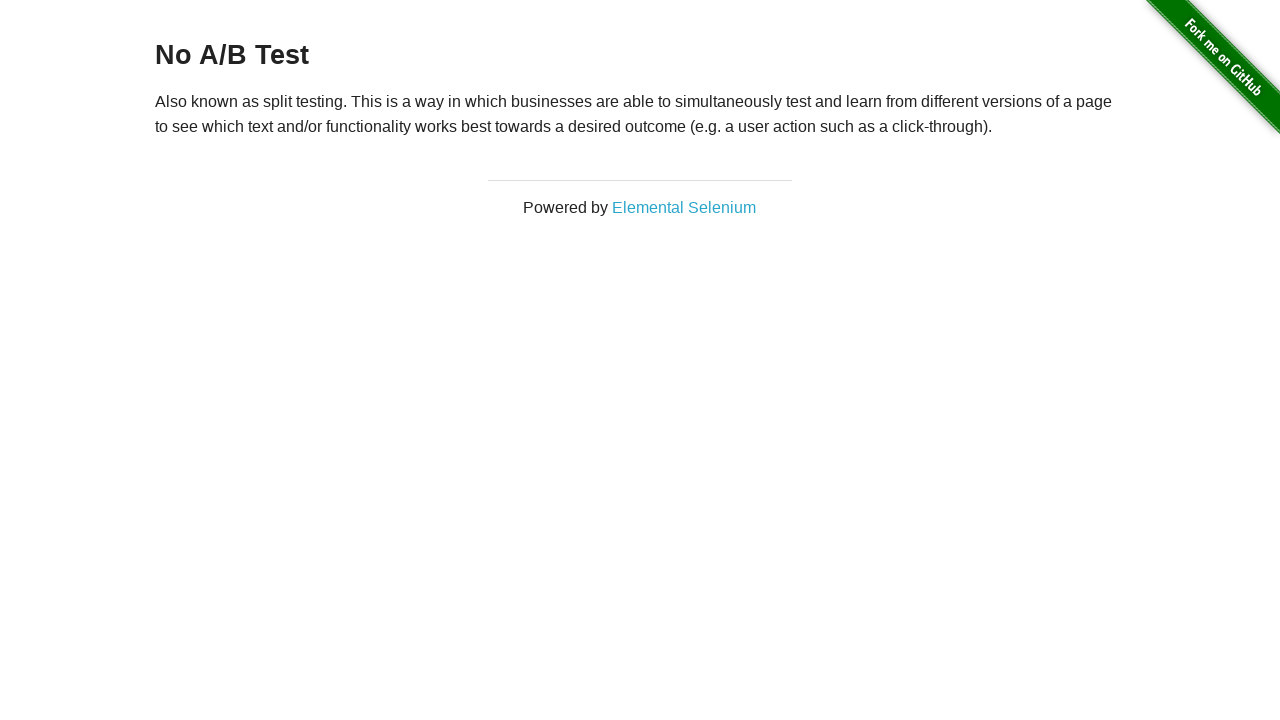

Retrieved heading text from page
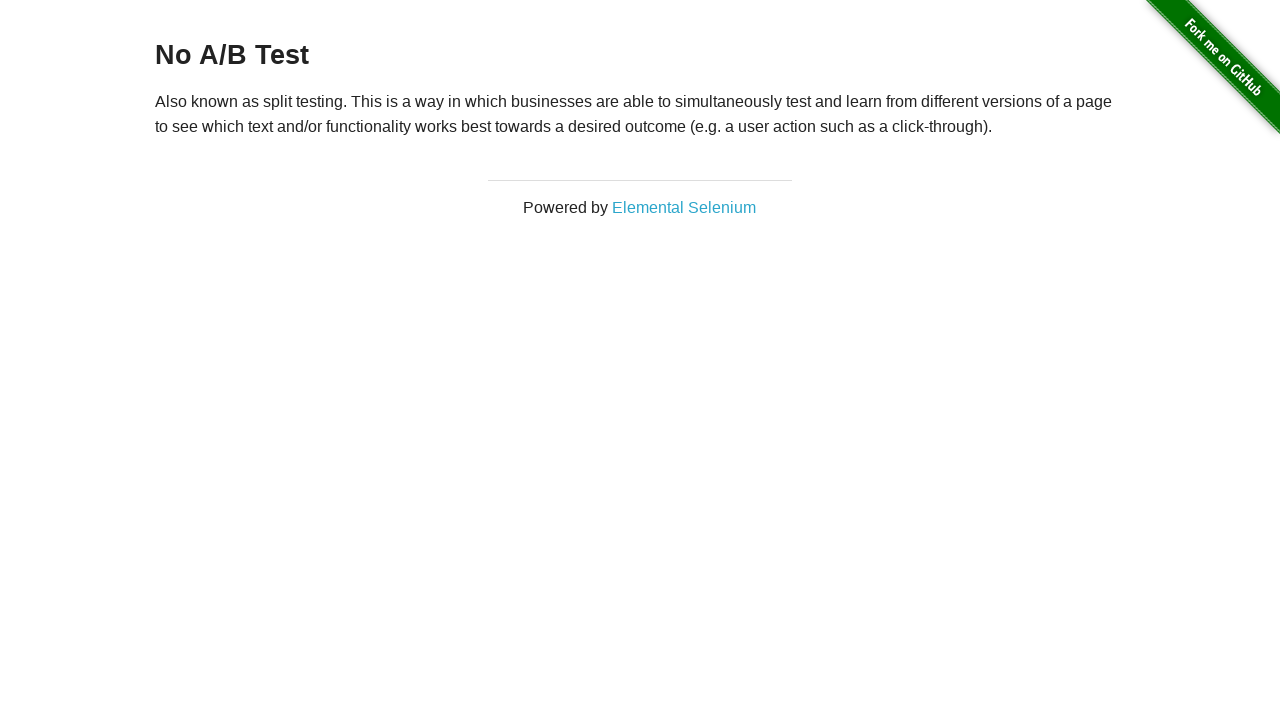

Verified heading displays 'No A/B Test' confirming opt-out cookie worked
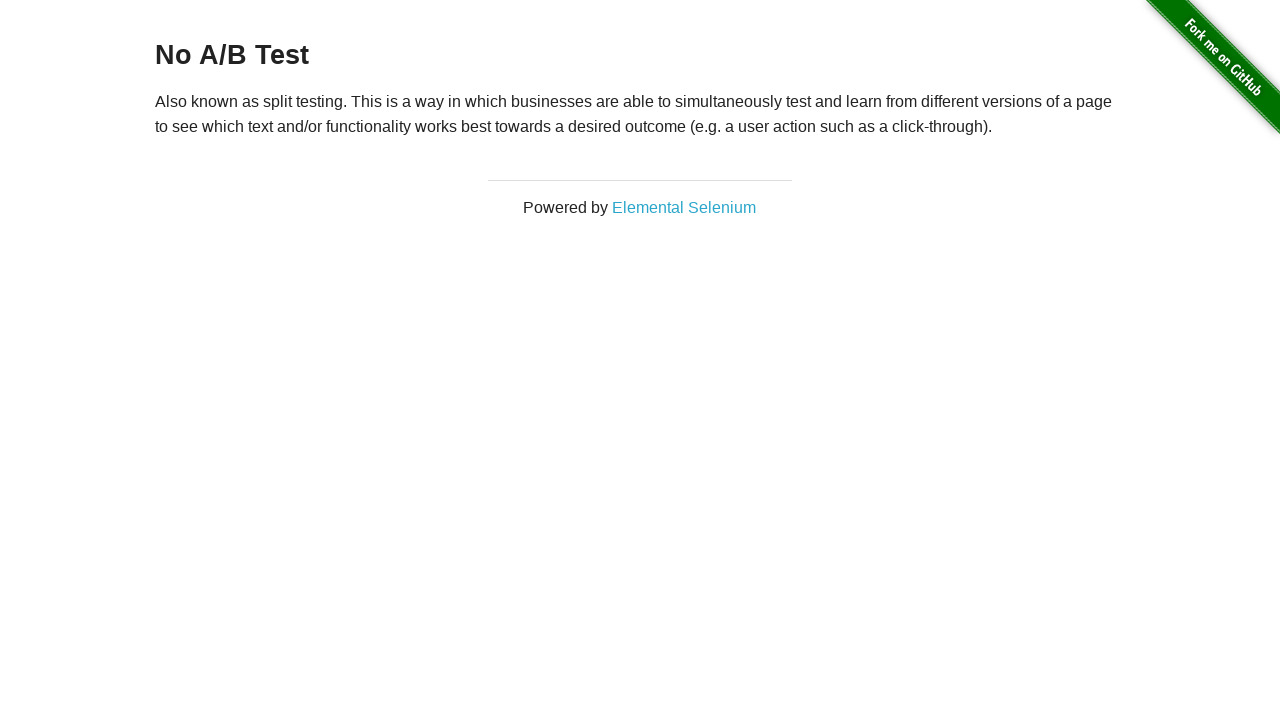

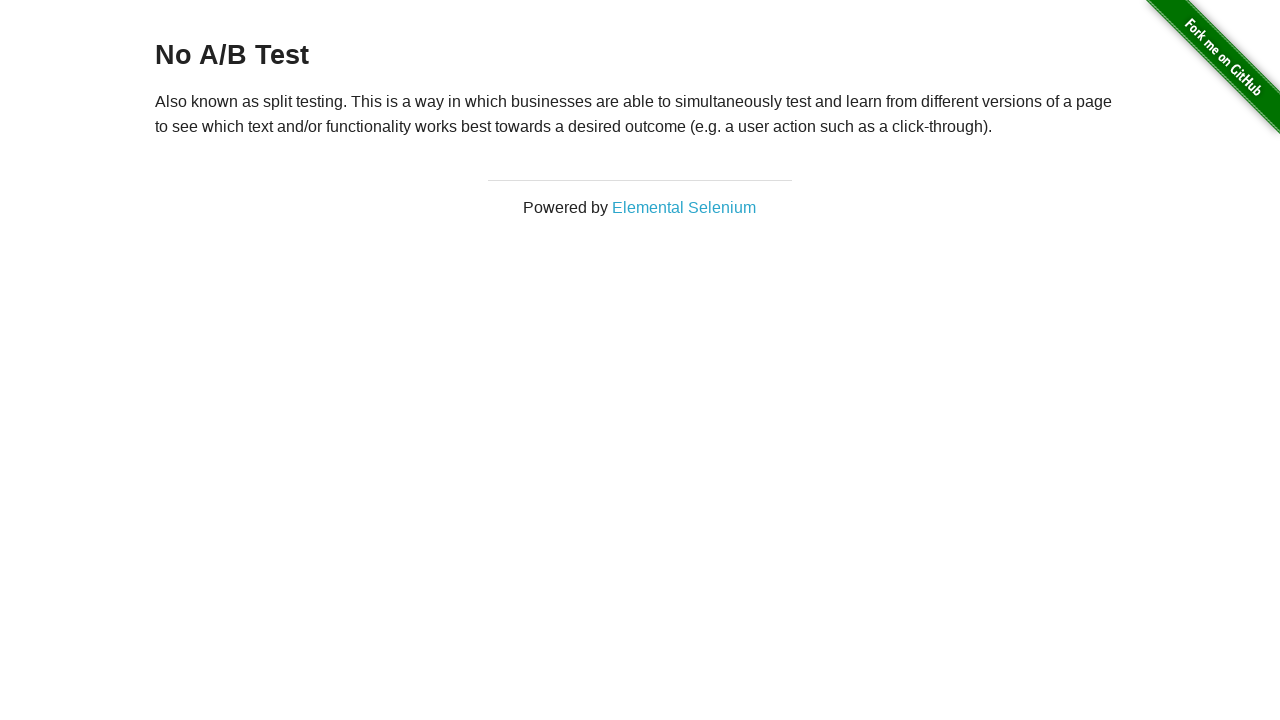